Tests a practice Angular form by filling a name field, clicking a checkbox, and submitting the form, then verifying the success message appears

Starting URL: https://rahulshettyacademy.com/angularpractice/

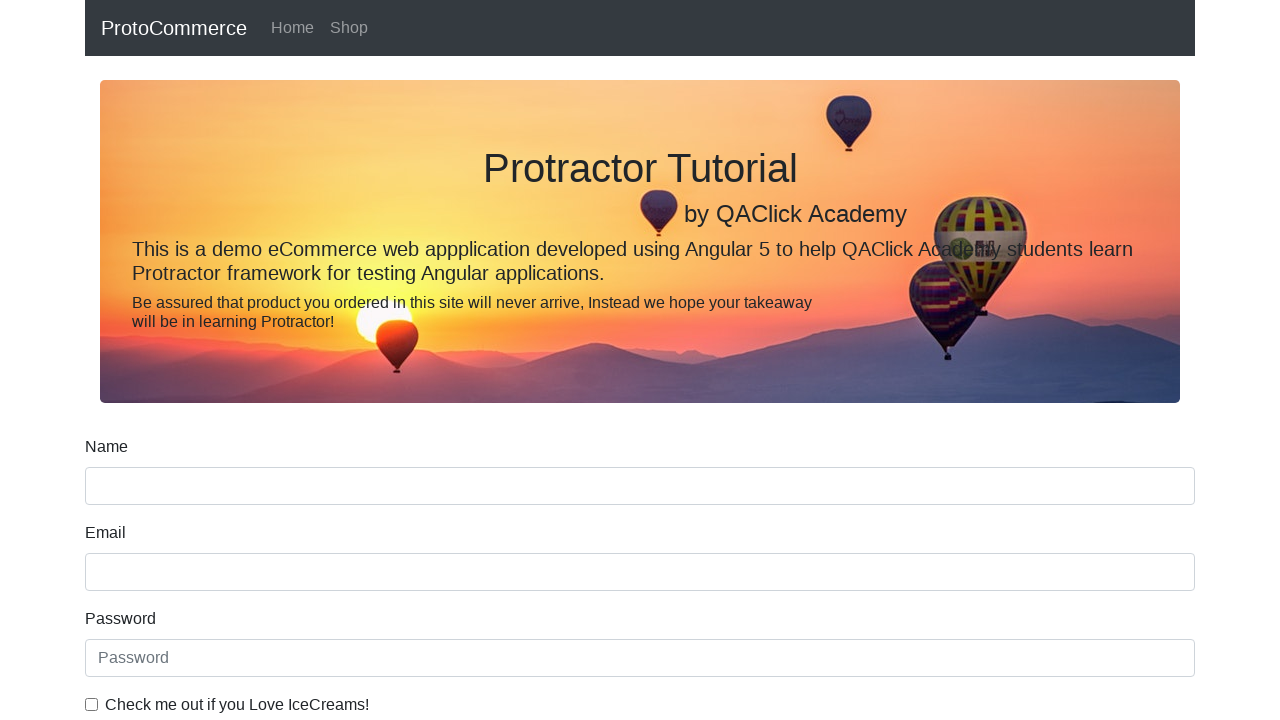

Filled name field with 'Shank' on input[name='name']
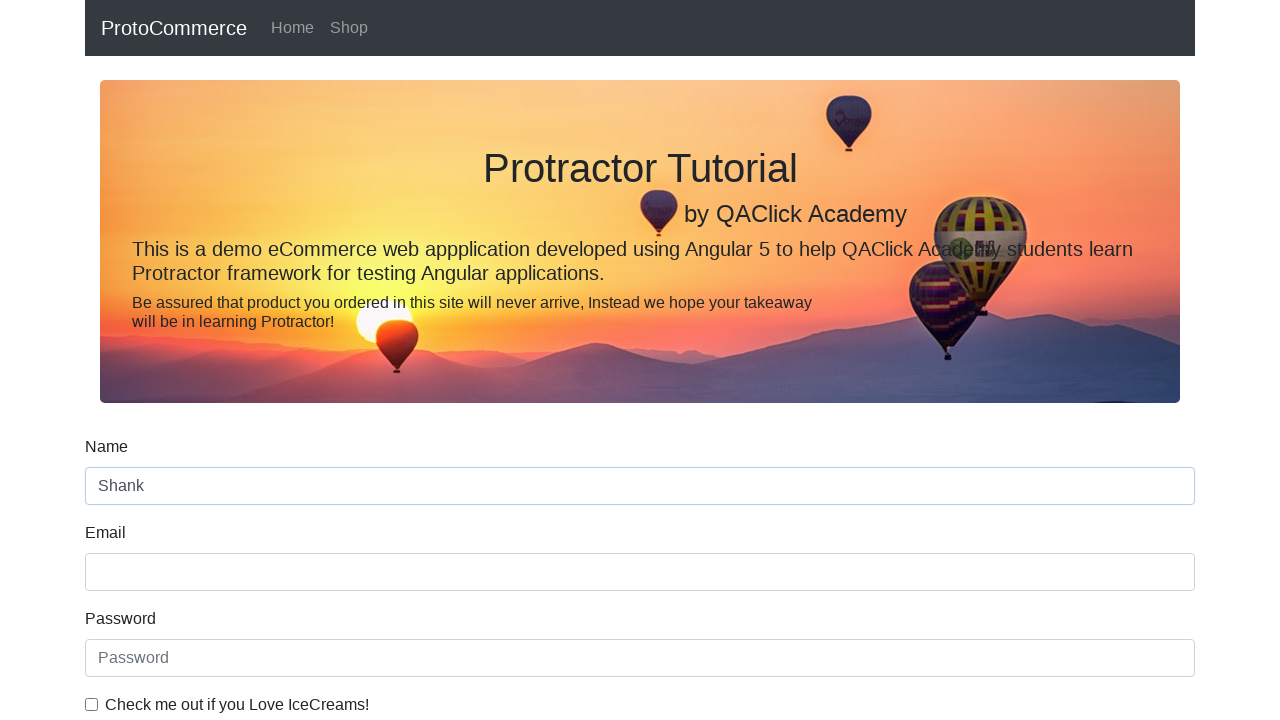

Clicked the practice form checkbox at (92, 704) on #exampleCheck1
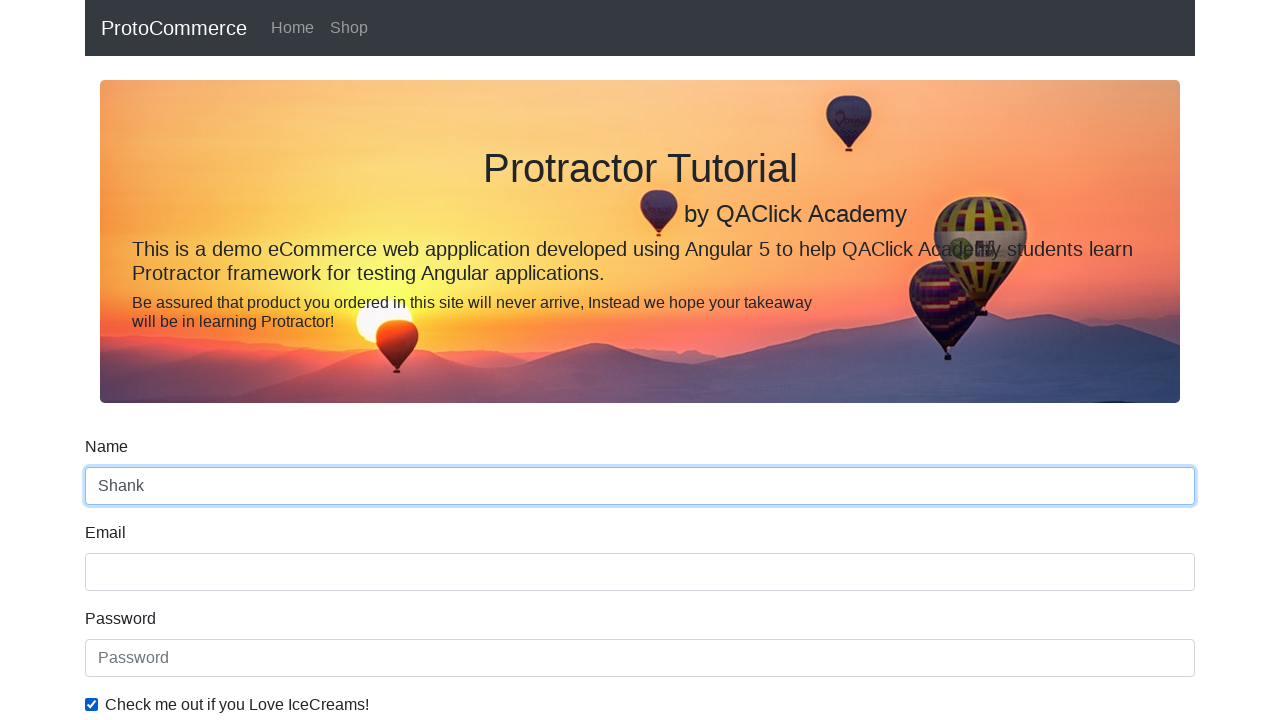

Clicked the form submit button at (123, 491) on input[type='submit']
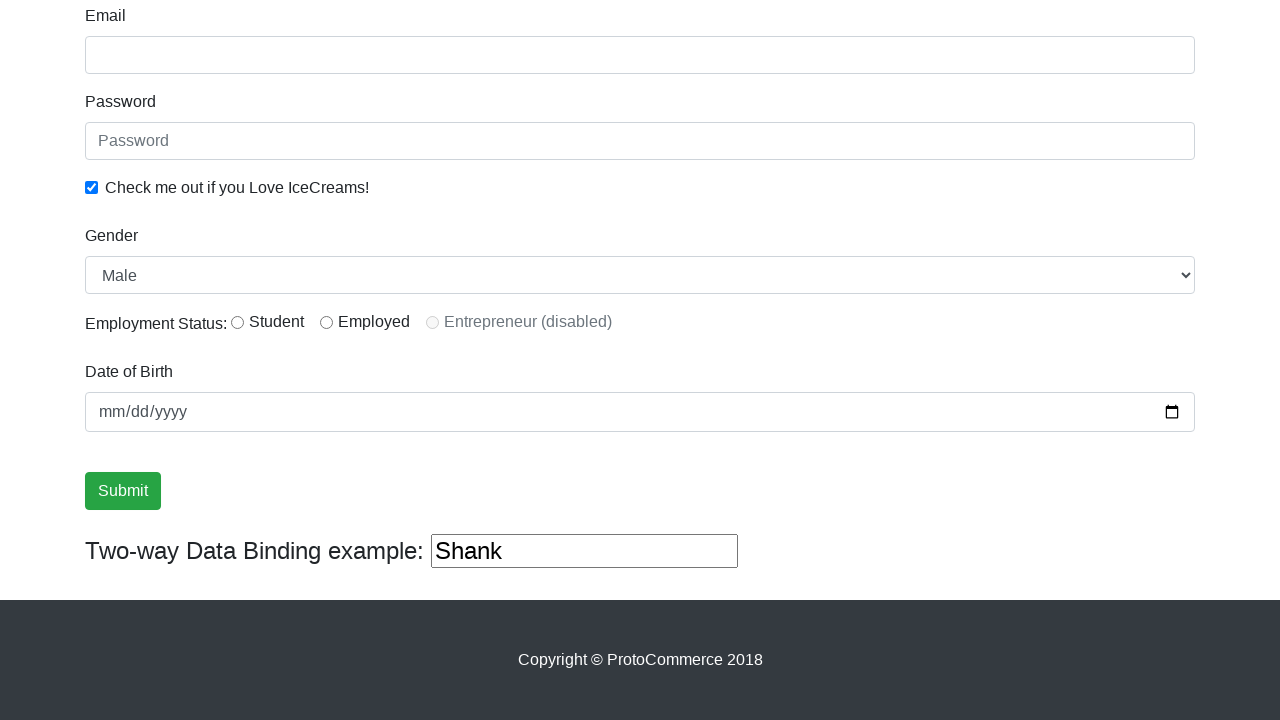

Success message appeared confirming form submission
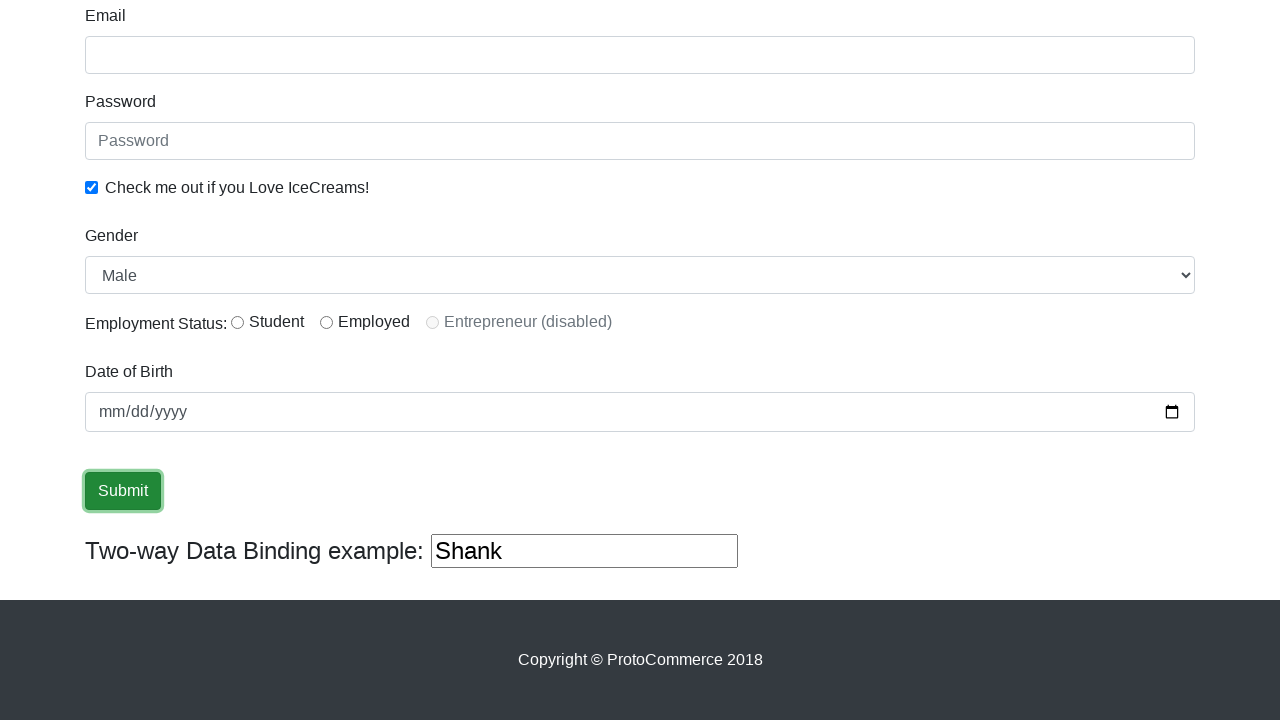

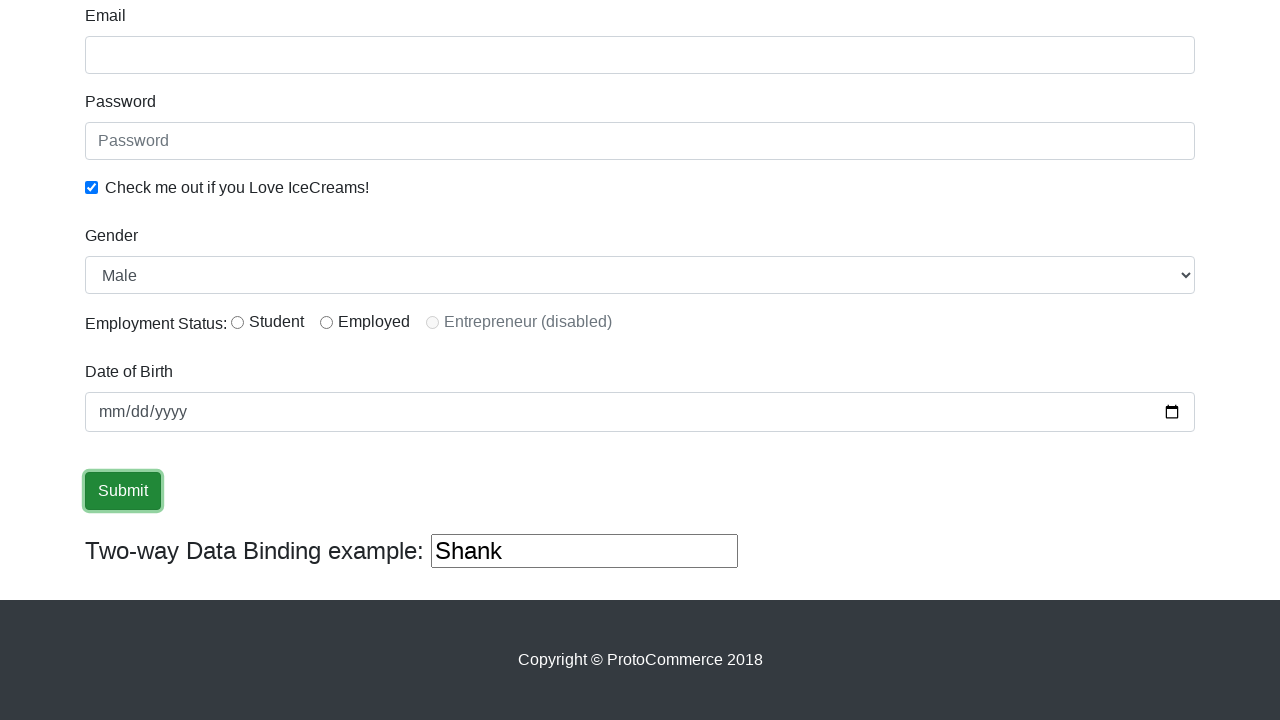